Tests navigation on the Selenium website by right-clicking on multiple navigation menu items (Downloads, Documentation, Projects, Support, Blog) to open them in new tabs, then switches to one of the opened tabs.

Starting URL: https://www.selenium.dev/

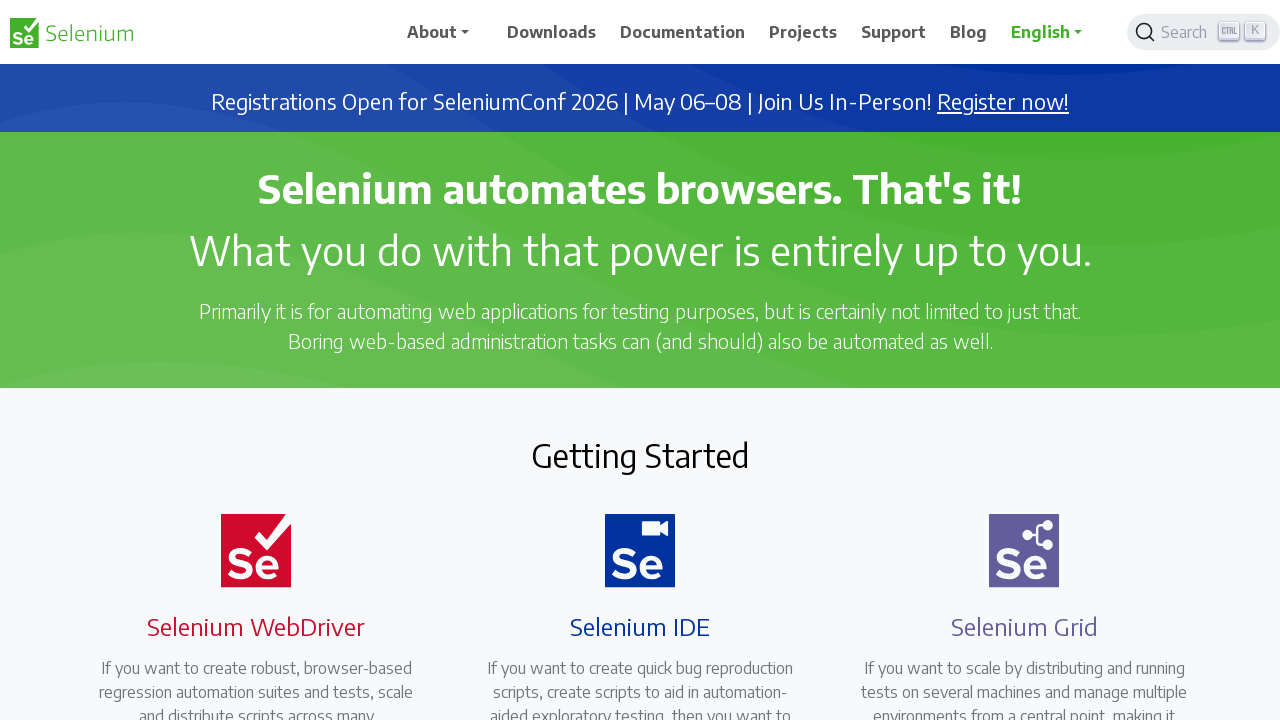

Right-clicked on Downloads menu item at (552, 32) on //span[text()='Downloads']
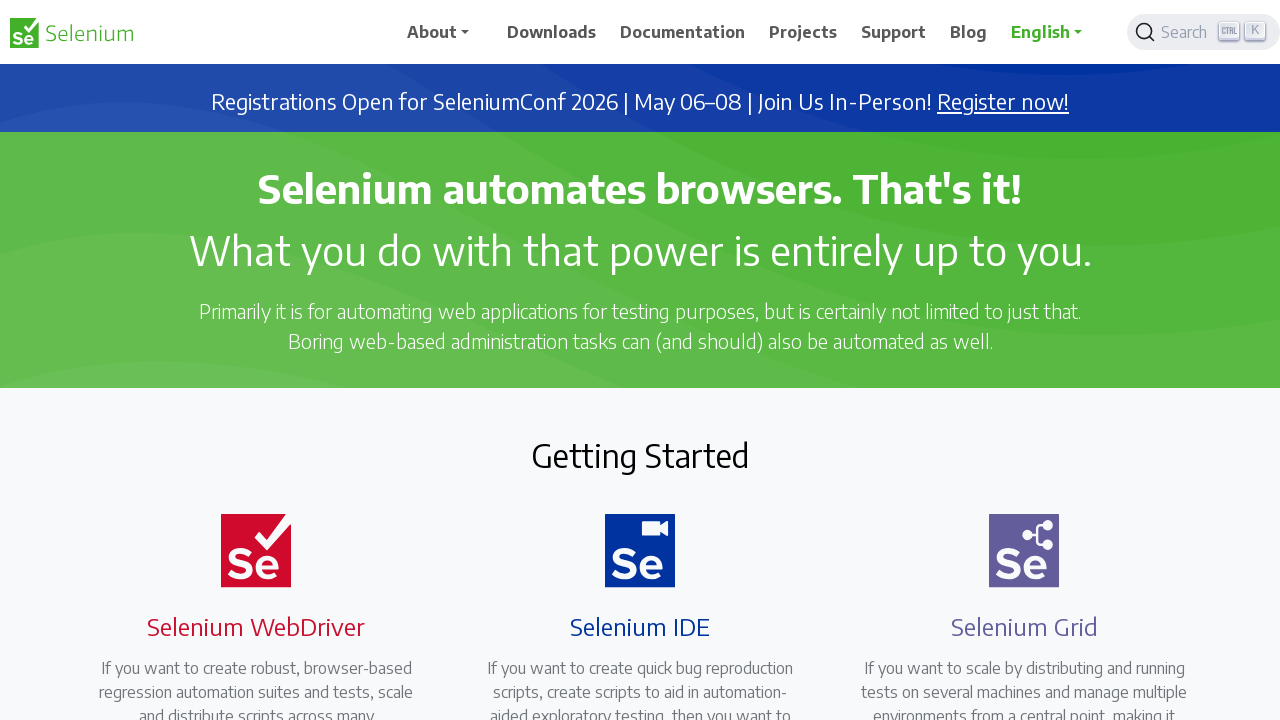

Pressed 't' to open Downloads in new tab
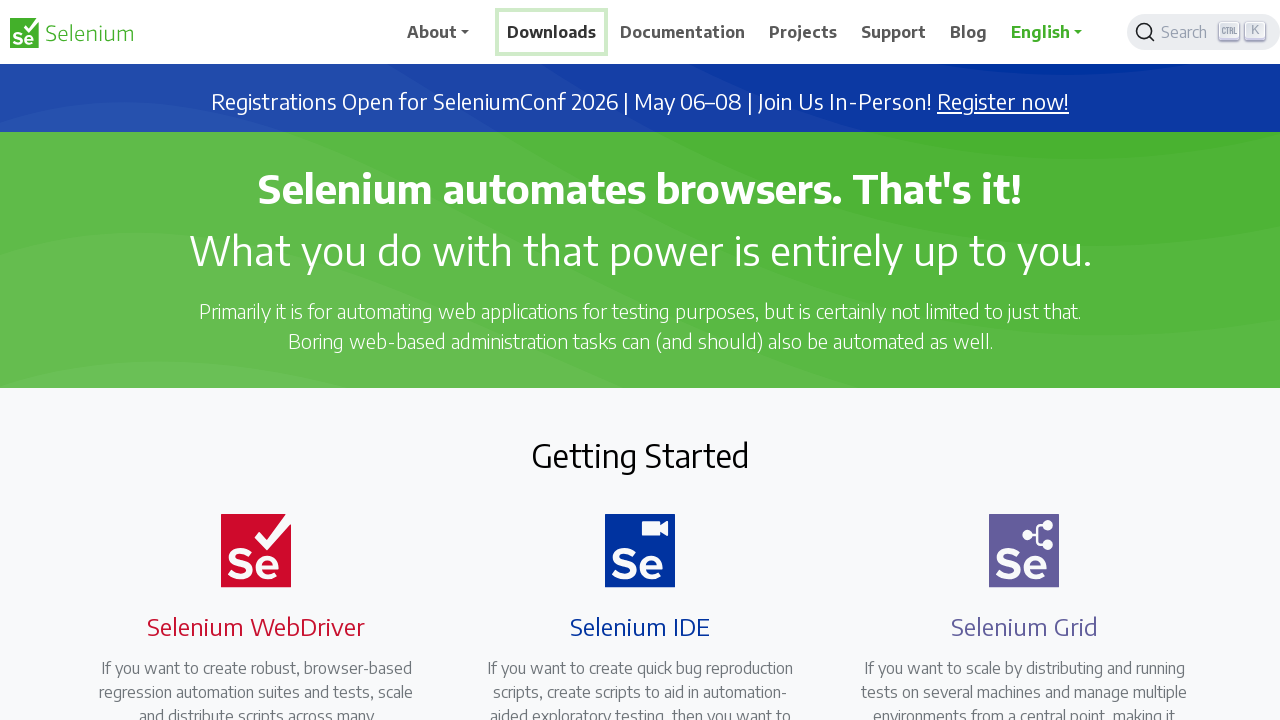

Right-clicked on Documentation menu item at (683, 32) on //span[text()='Documentation']
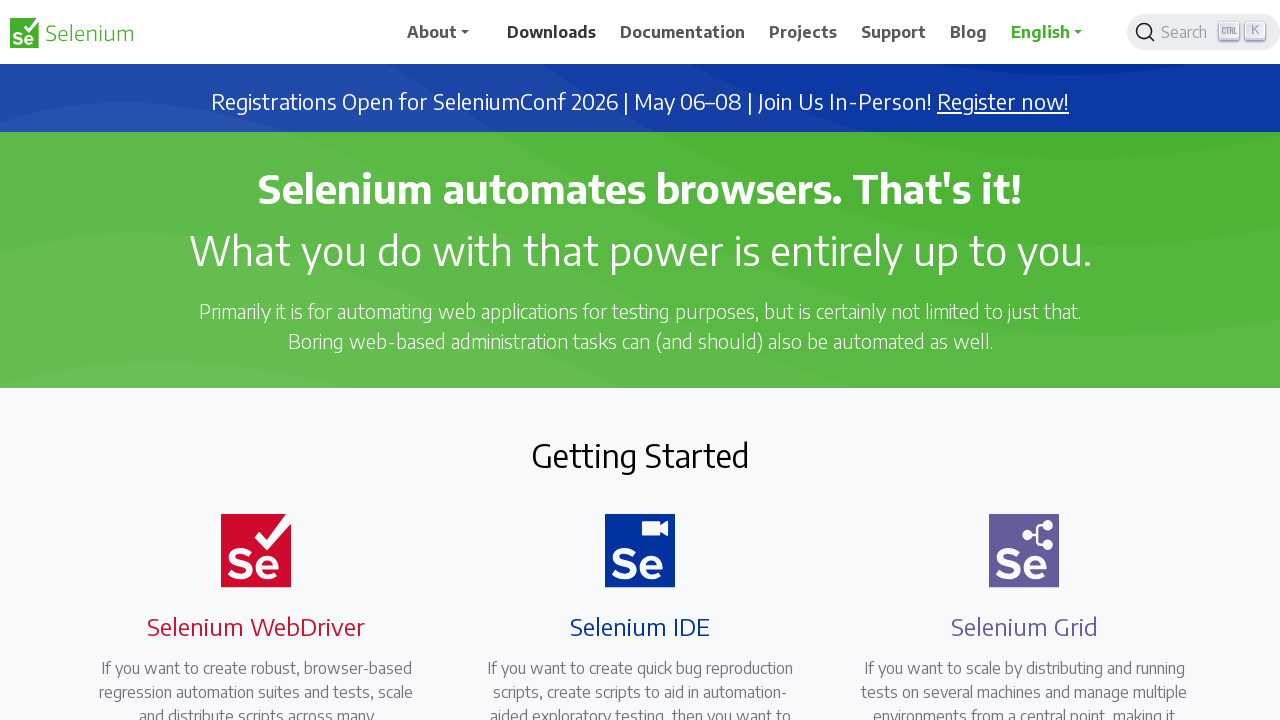

Pressed 't' to open Documentation in new tab
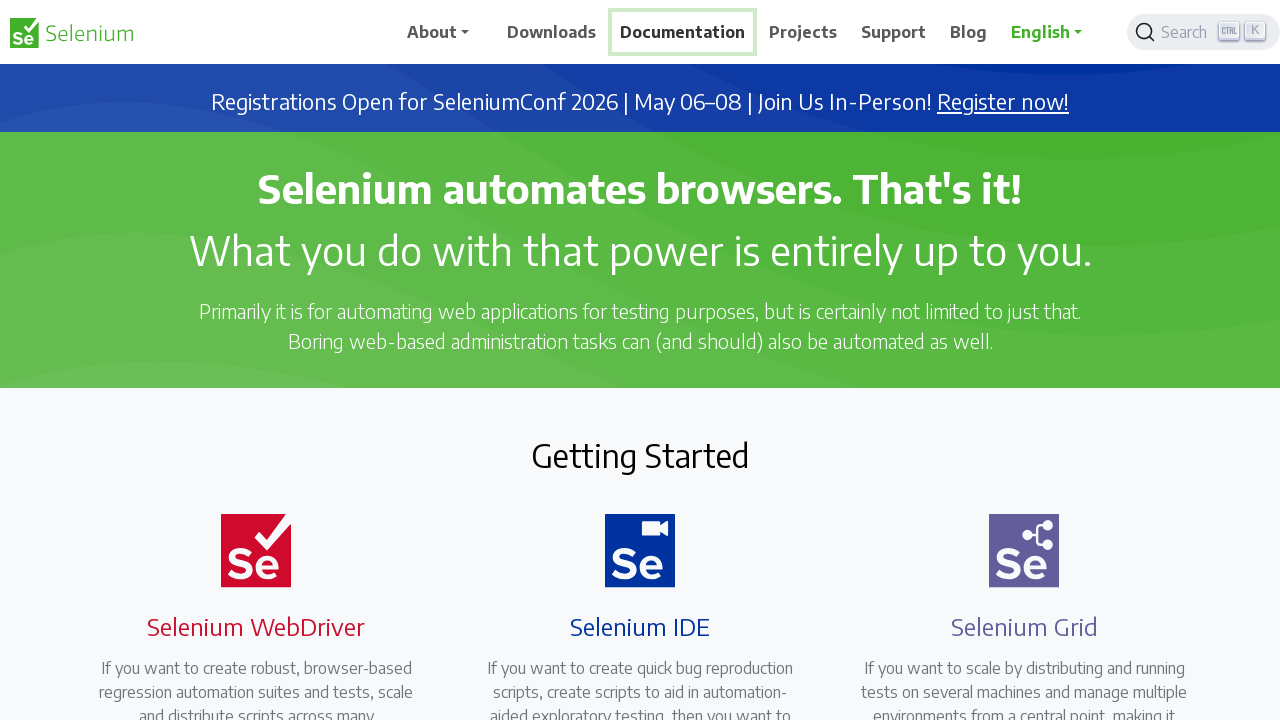

Right-clicked on Projects menu item at (803, 32) on //span[text()='Projects']
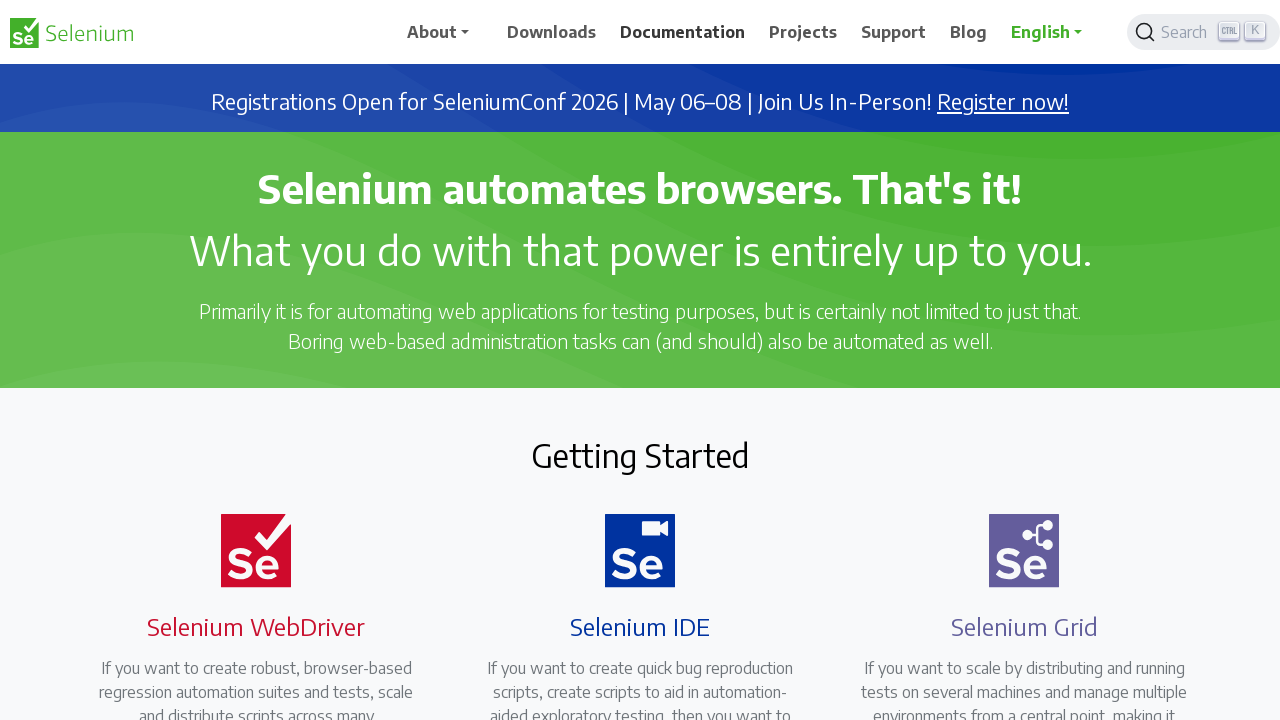

Pressed 't' to open Projects in new tab
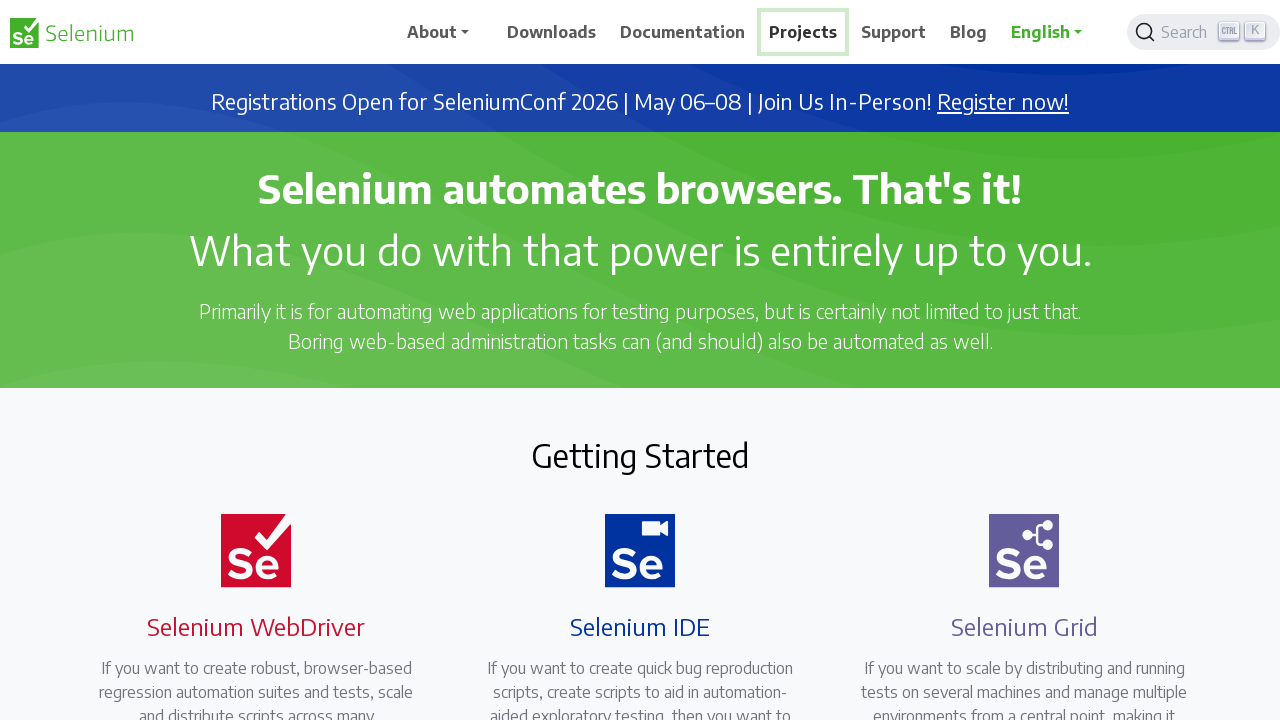

Right-clicked on Support menu item at (894, 32) on //span[text()='Support']
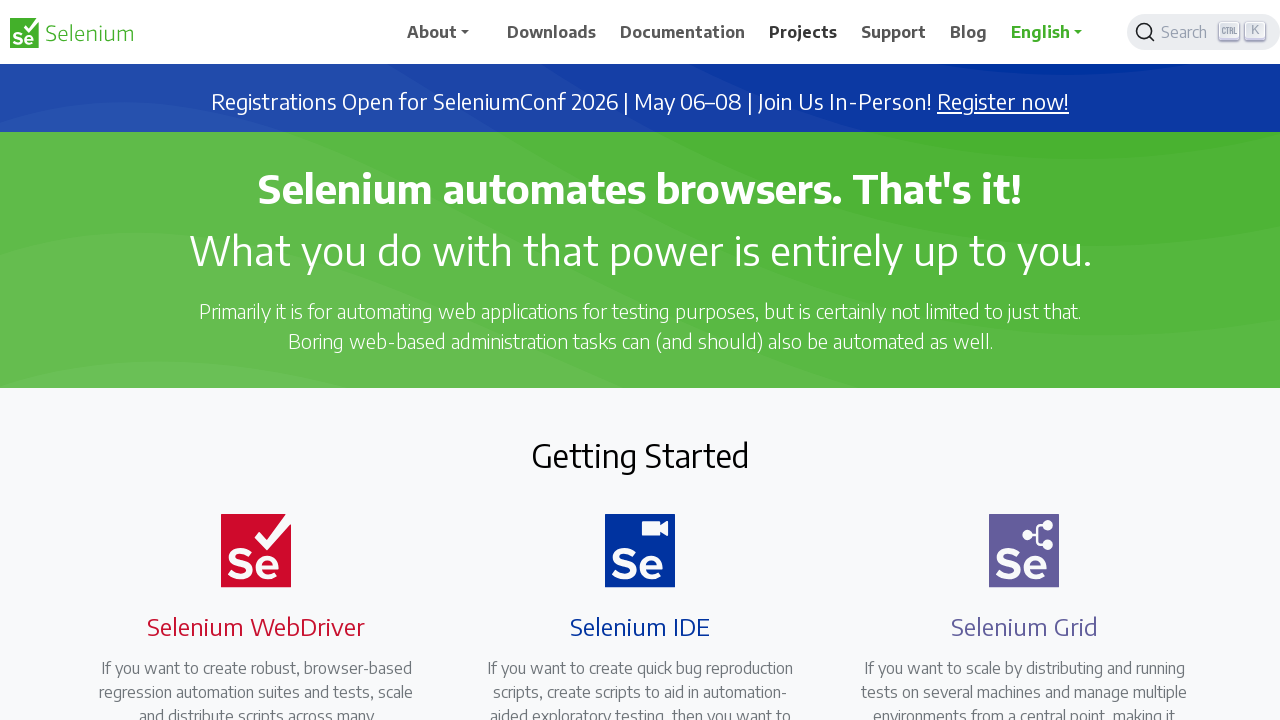

Pressed 't' to open Support in new tab
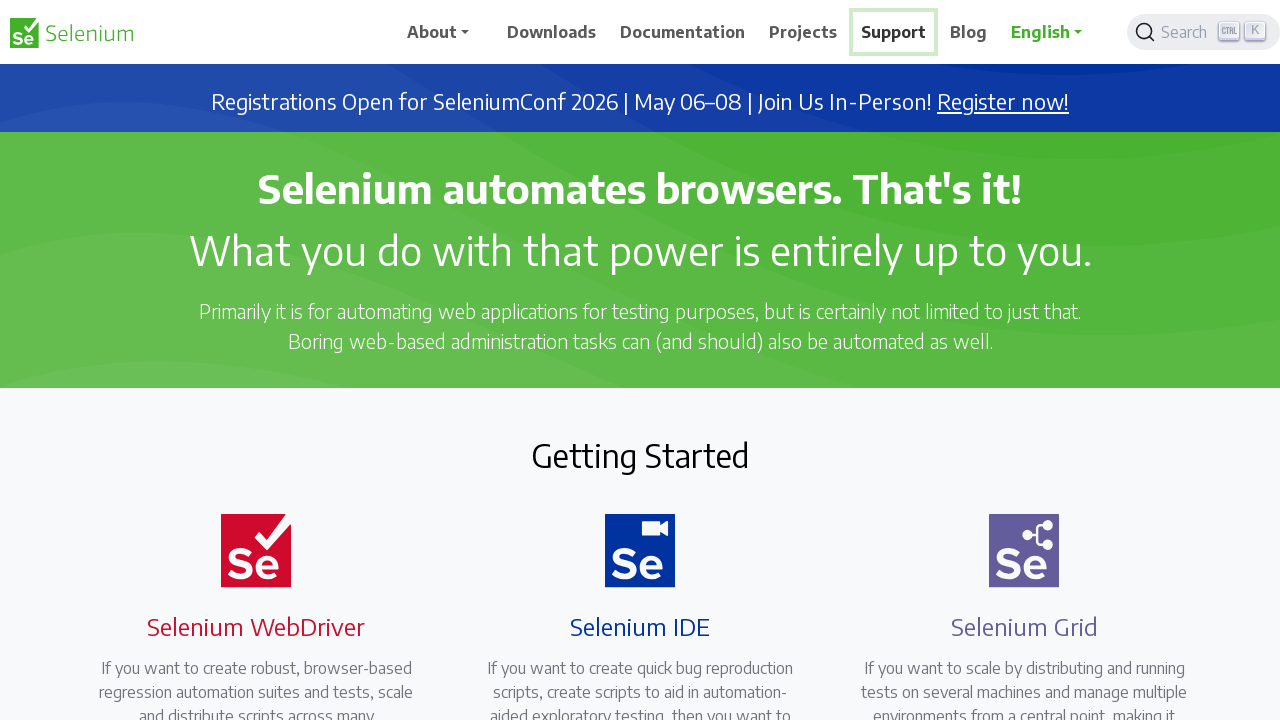

Right-clicked on Blog menu item at (969, 32) on //span[text()='Blog']
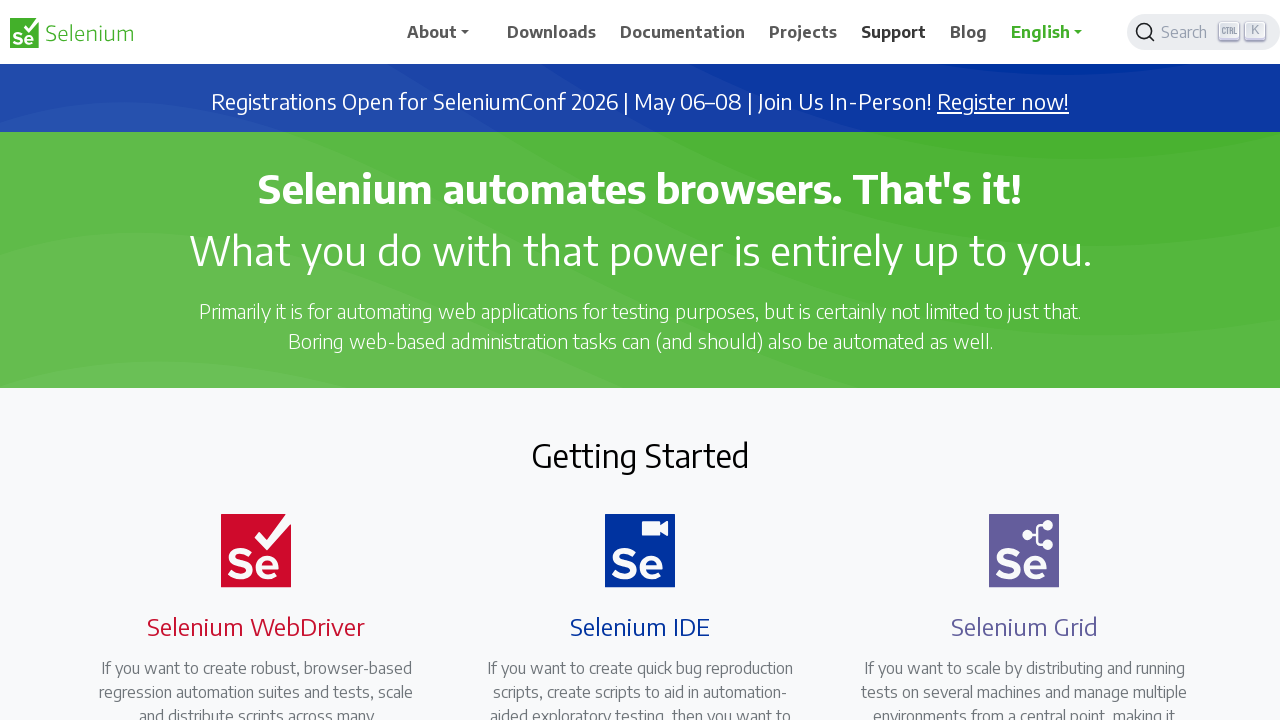

Pressed 't' to open Blog in new tab
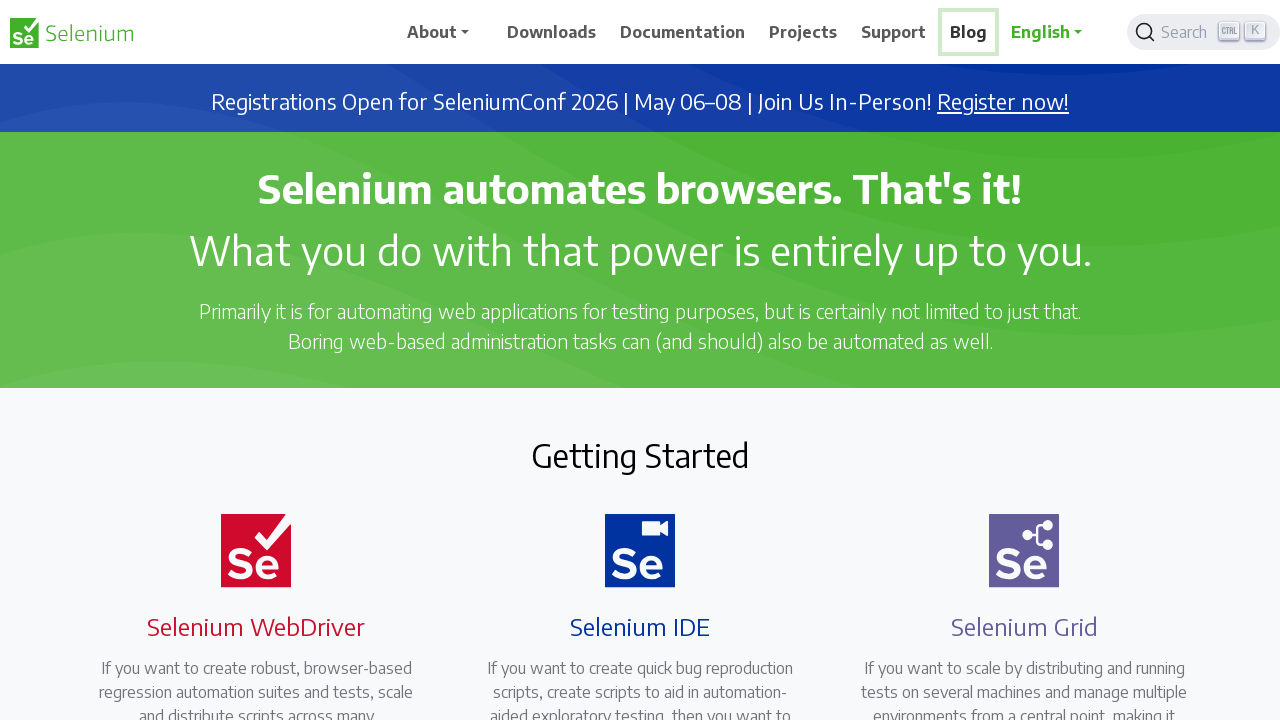

Waited 1 second for new tabs to load
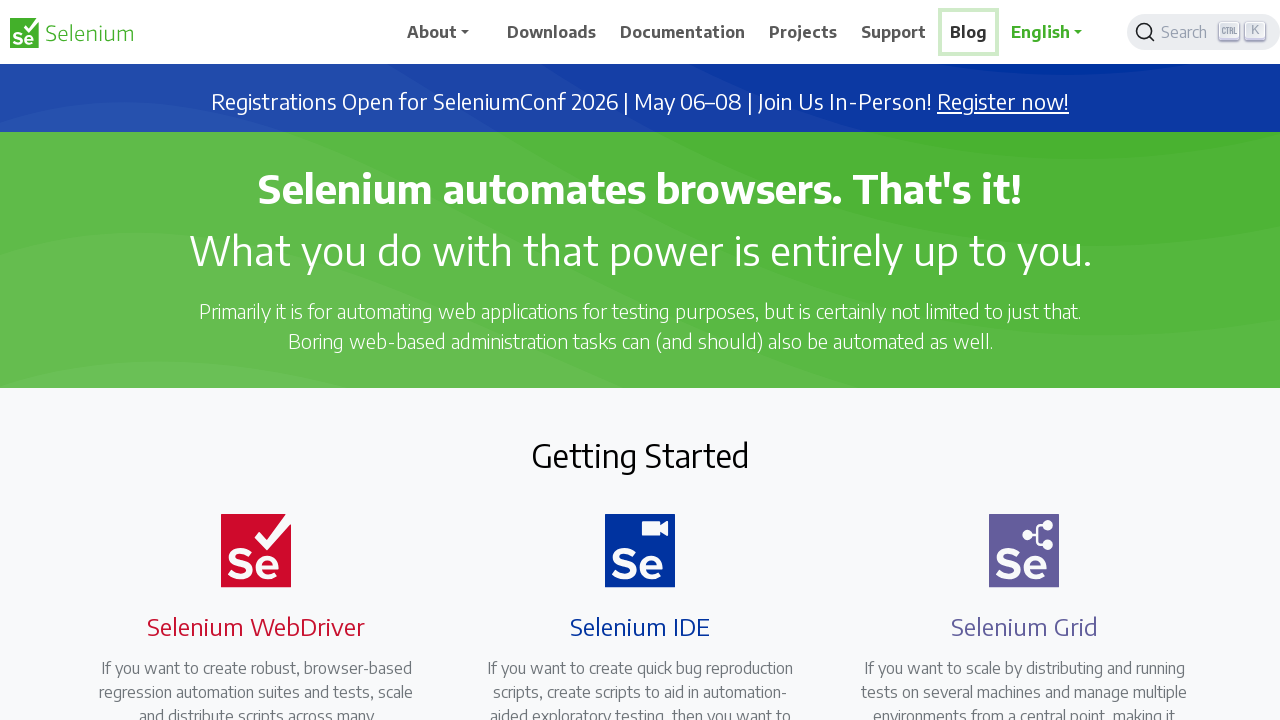

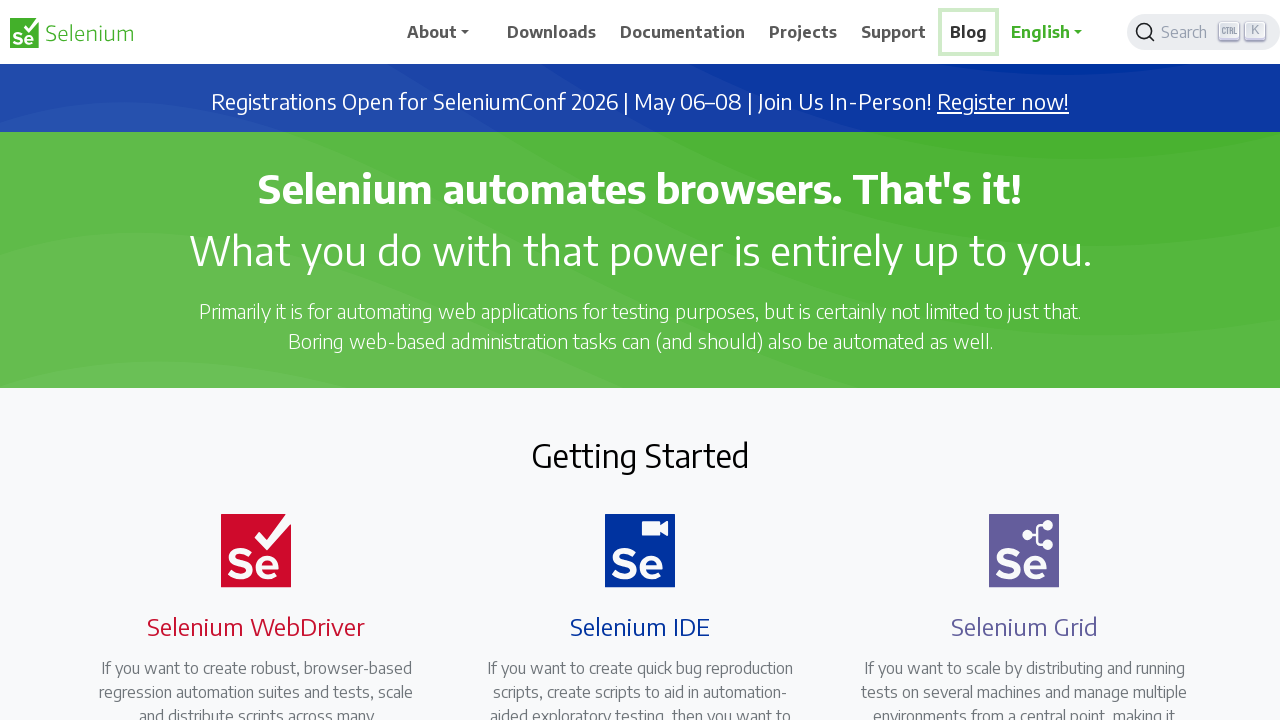